Tests the web table filter functionality by searching for "Rice" in the search field and verifying that the filtered results contain the search term

Starting URL: https://rahulshettyacademy.com/seleniumPractise/#/offers

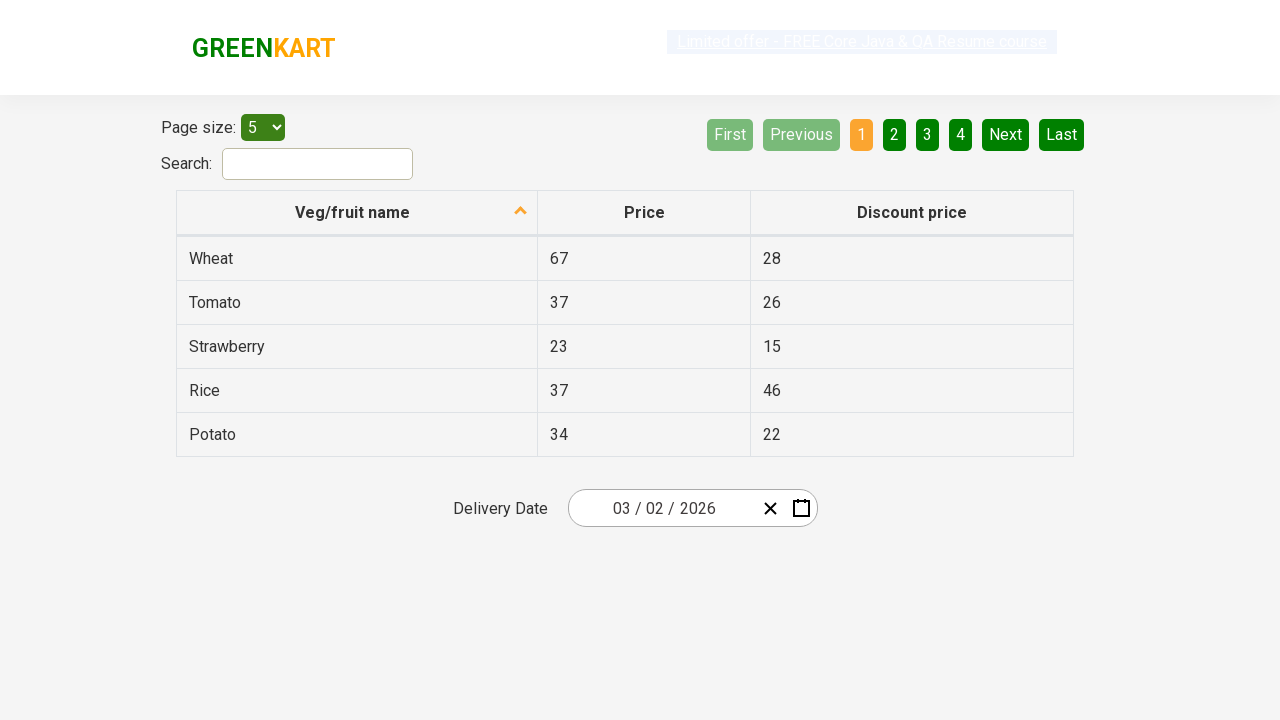

Filled search field with 'Rice' to filter the web table on #search-field
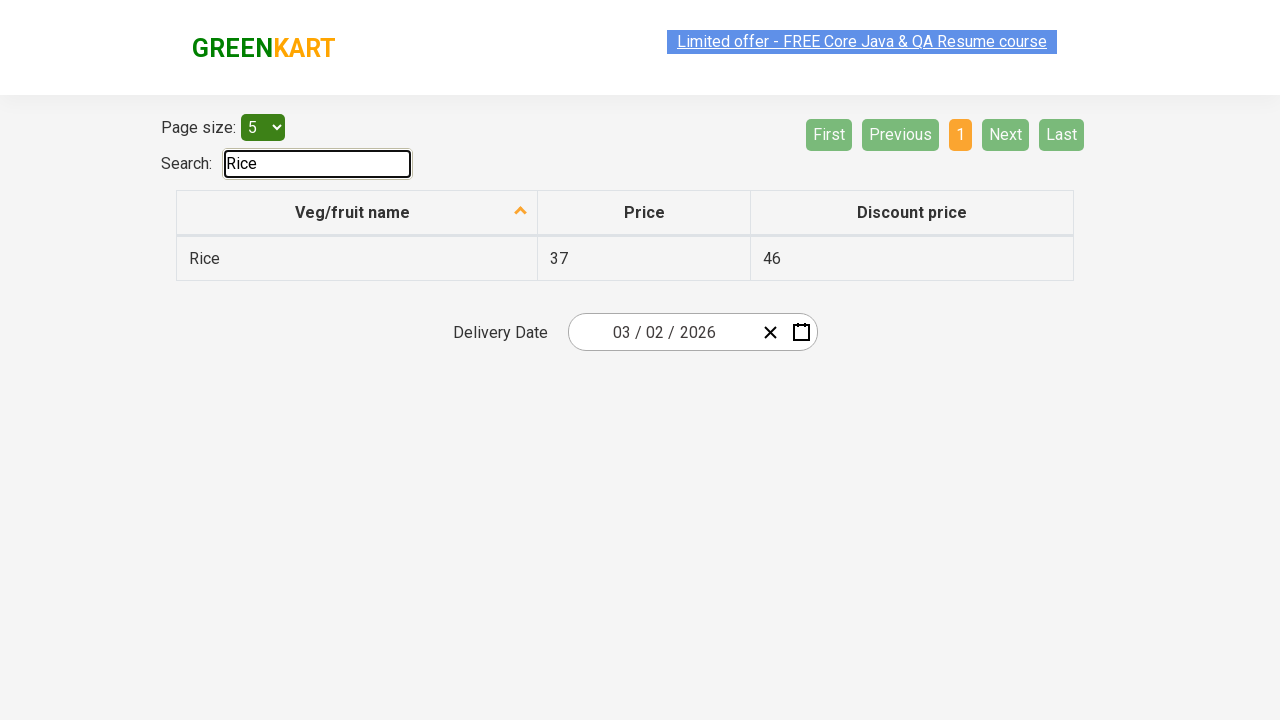

Table rows loaded after filtering
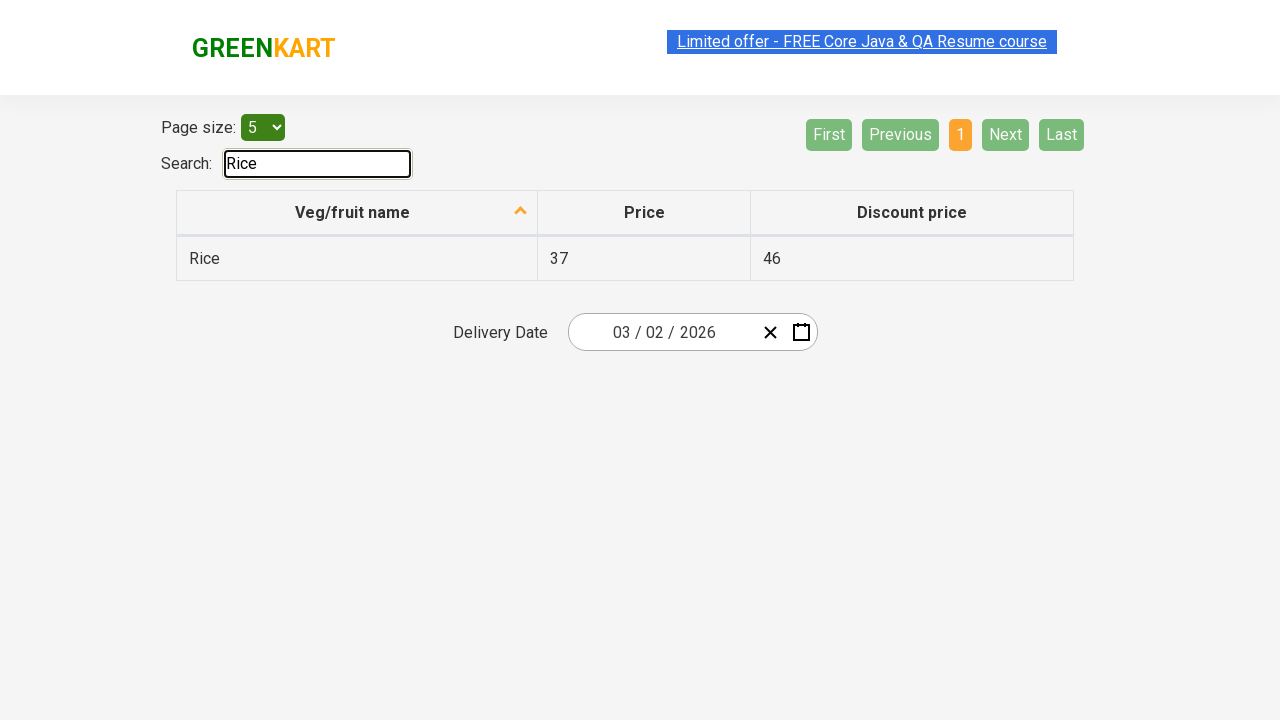

Verified filtered results contain 'Rice' in the table
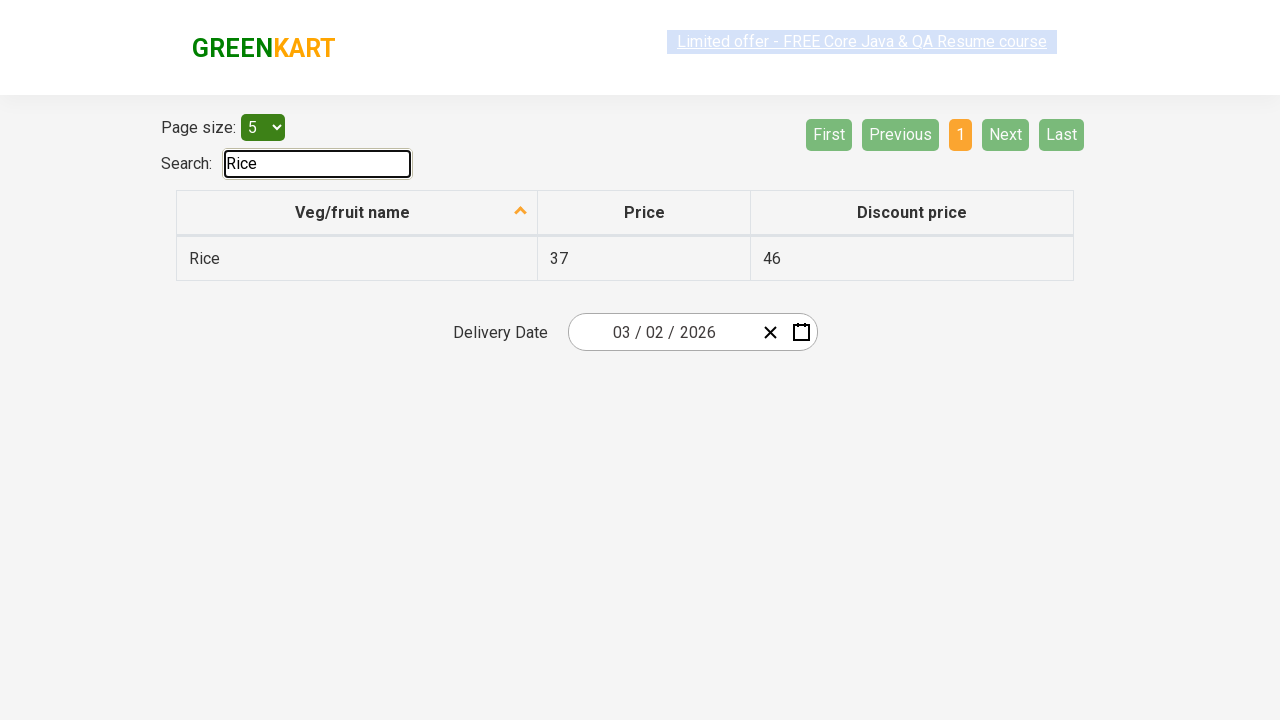

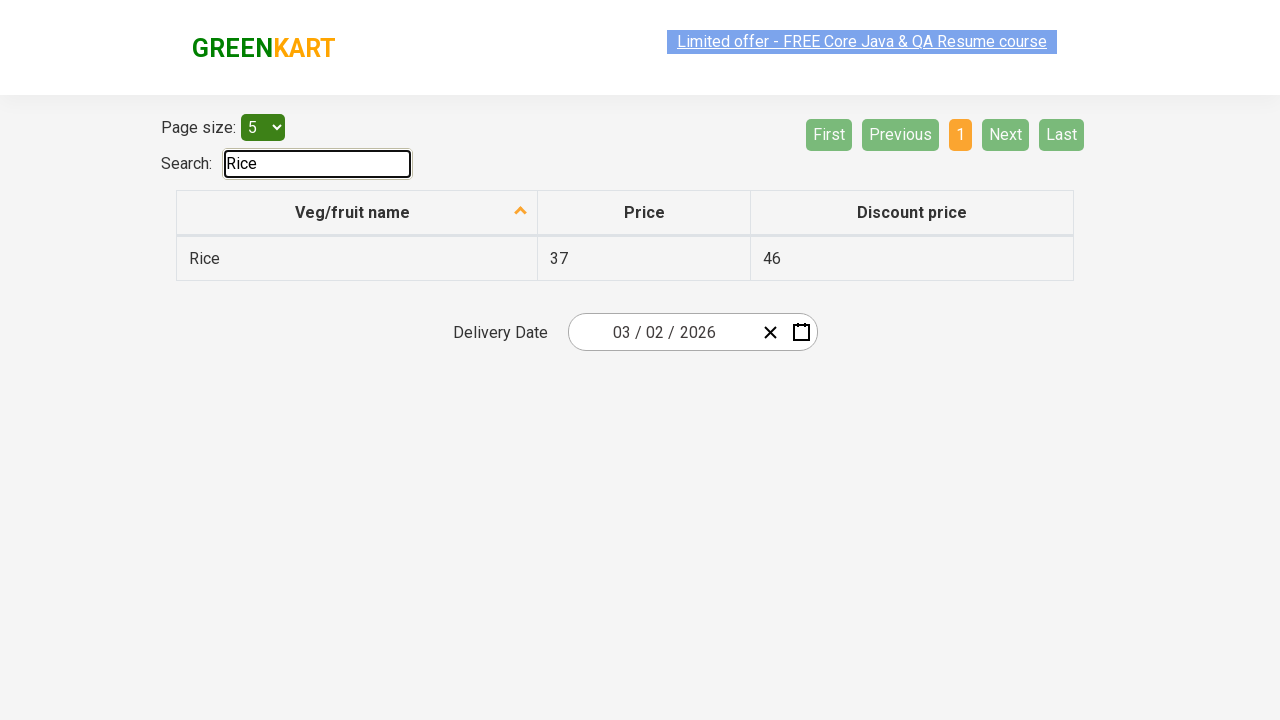